Tests the search functionality and verifies the URL changes to the expected search results URL

Starting URL: https://www.ifmg.edu.br/sabara

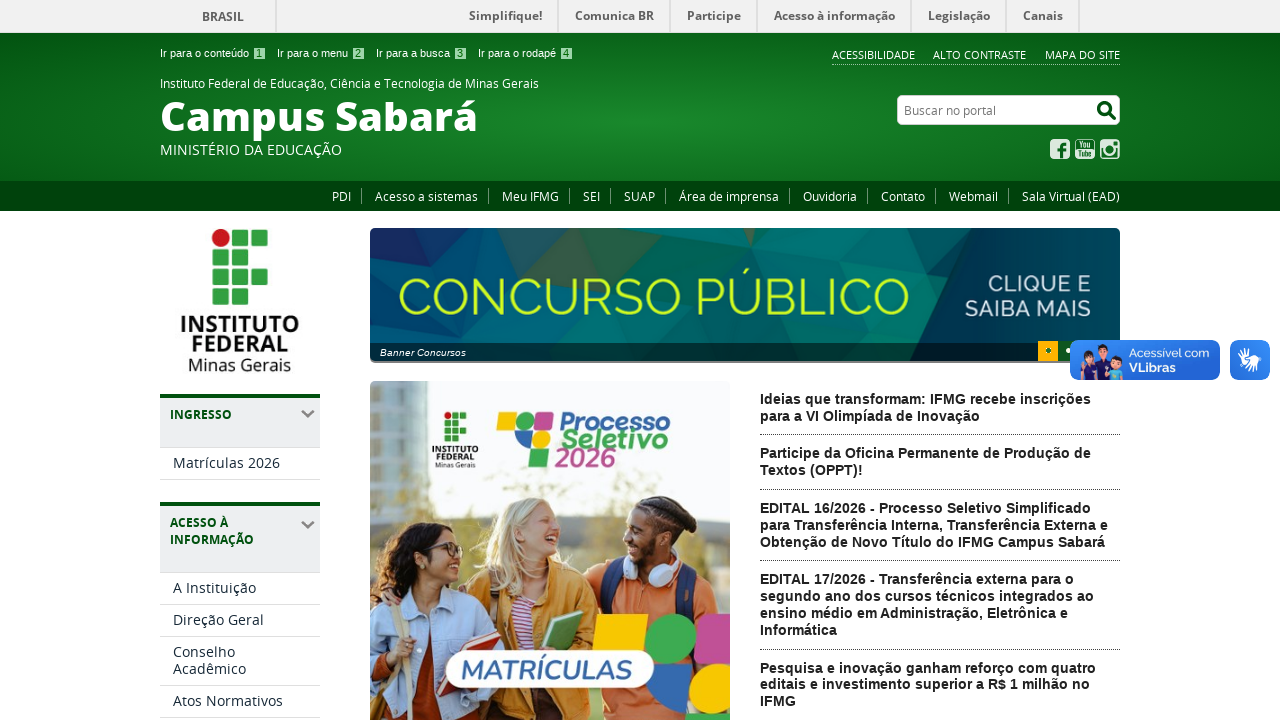

Filled search field with 'Carlos Alberto' on input[name='SearchableText']
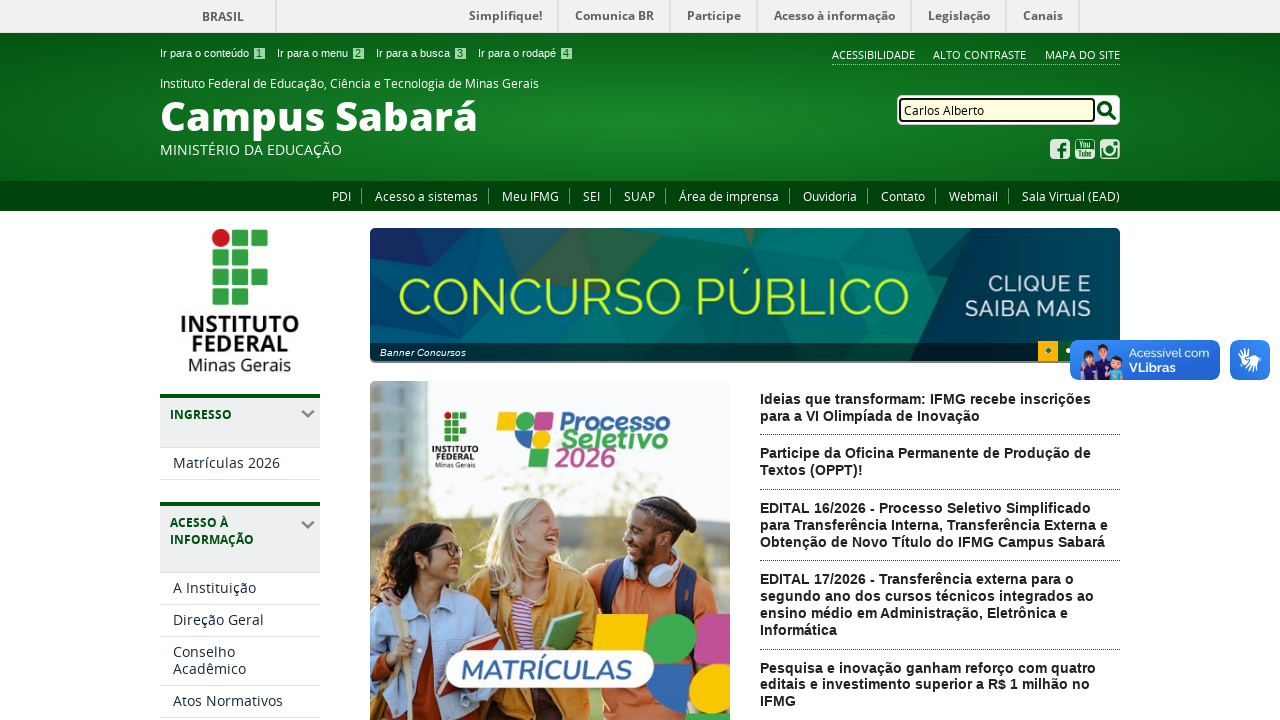

Pressed Enter to submit search on input[name='SearchableText']
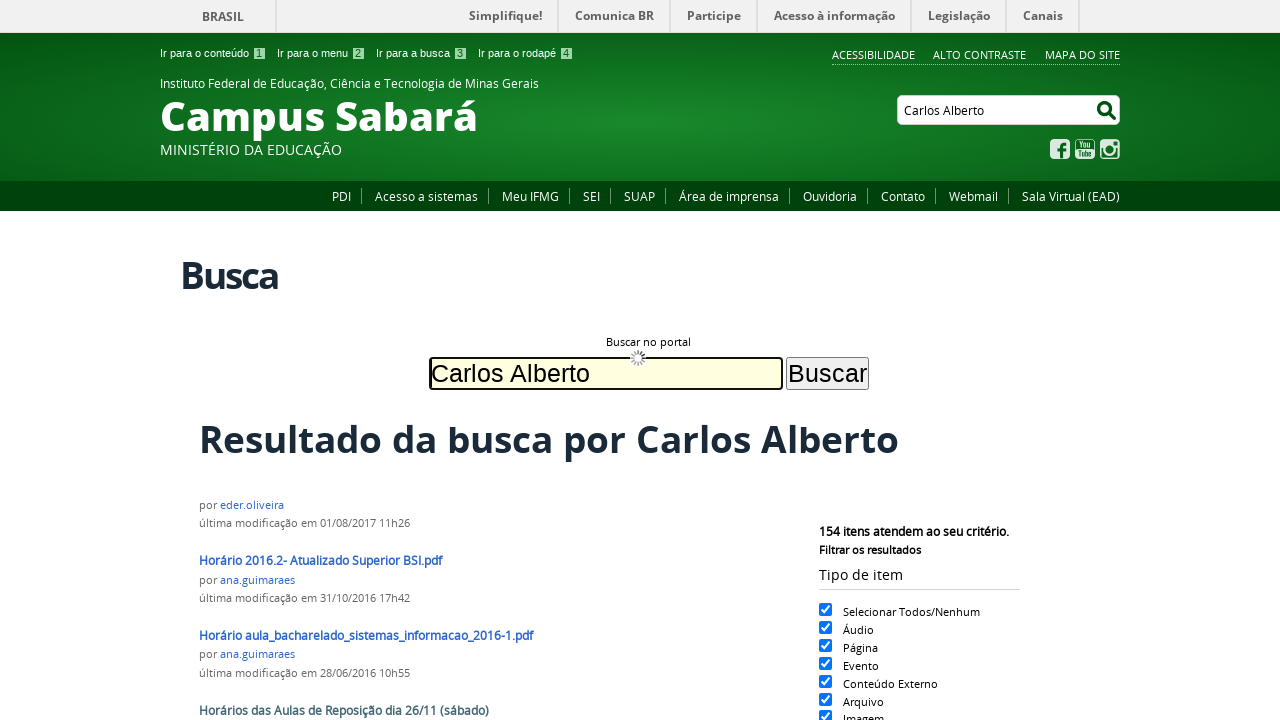

Search results URL loaded with expected search parameters
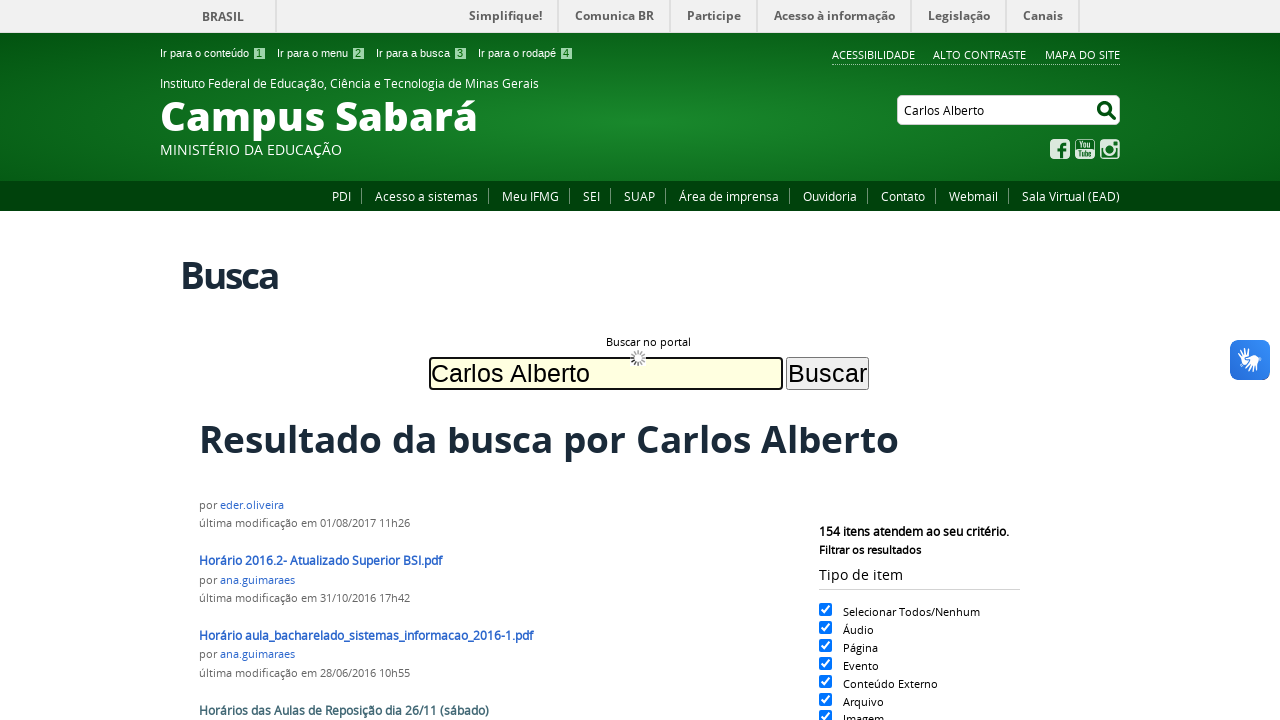

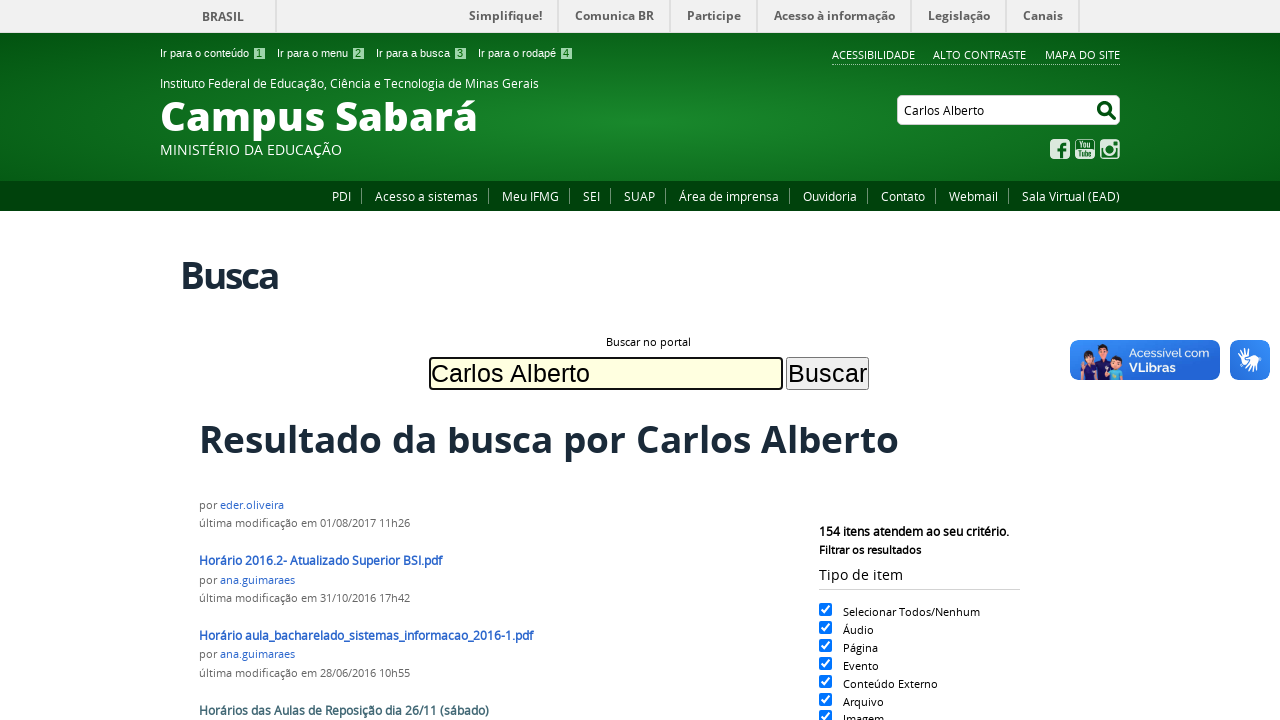